Tests JavaScript alert handling by clicking a button that triggers a JS alert, accepting it, and verifying the result message.

Starting URL: https://the-internet.herokuapp.com/javascript_alerts

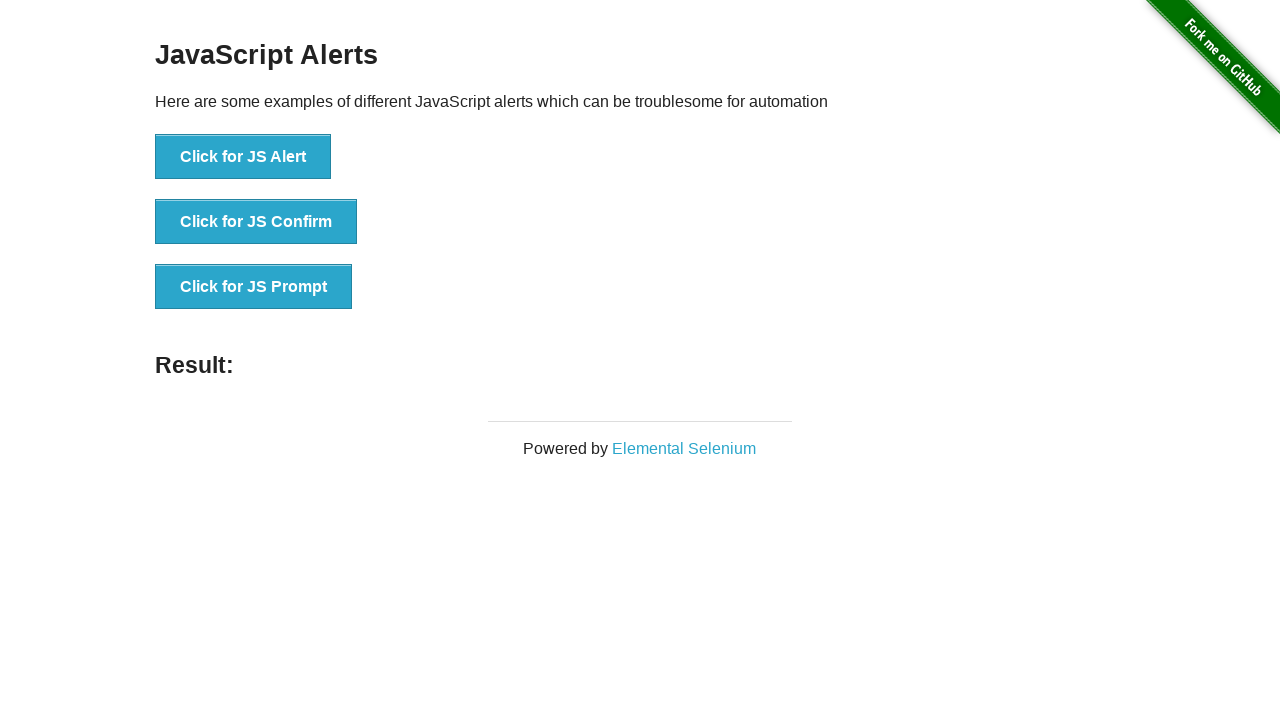

Set up dialog handler to accept alerts
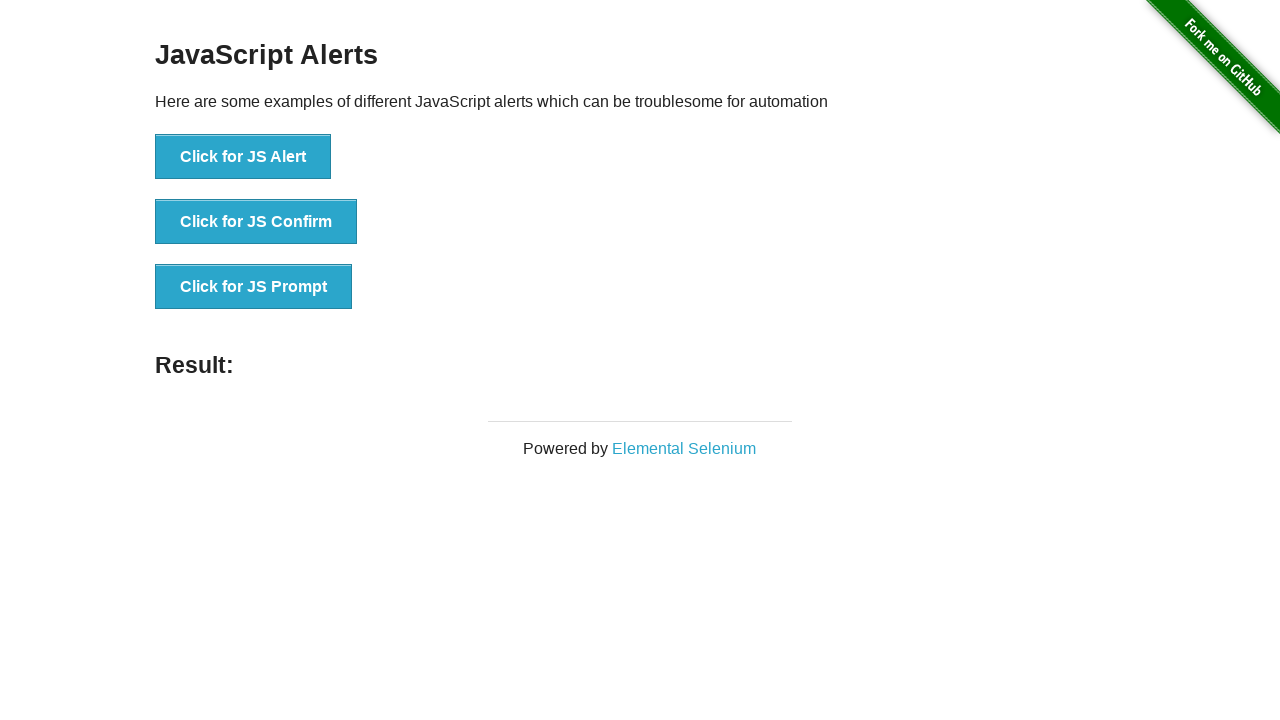

Clicked the JS Alert button at (243, 157) on xpath=//button[@onclick='jsAlert()']
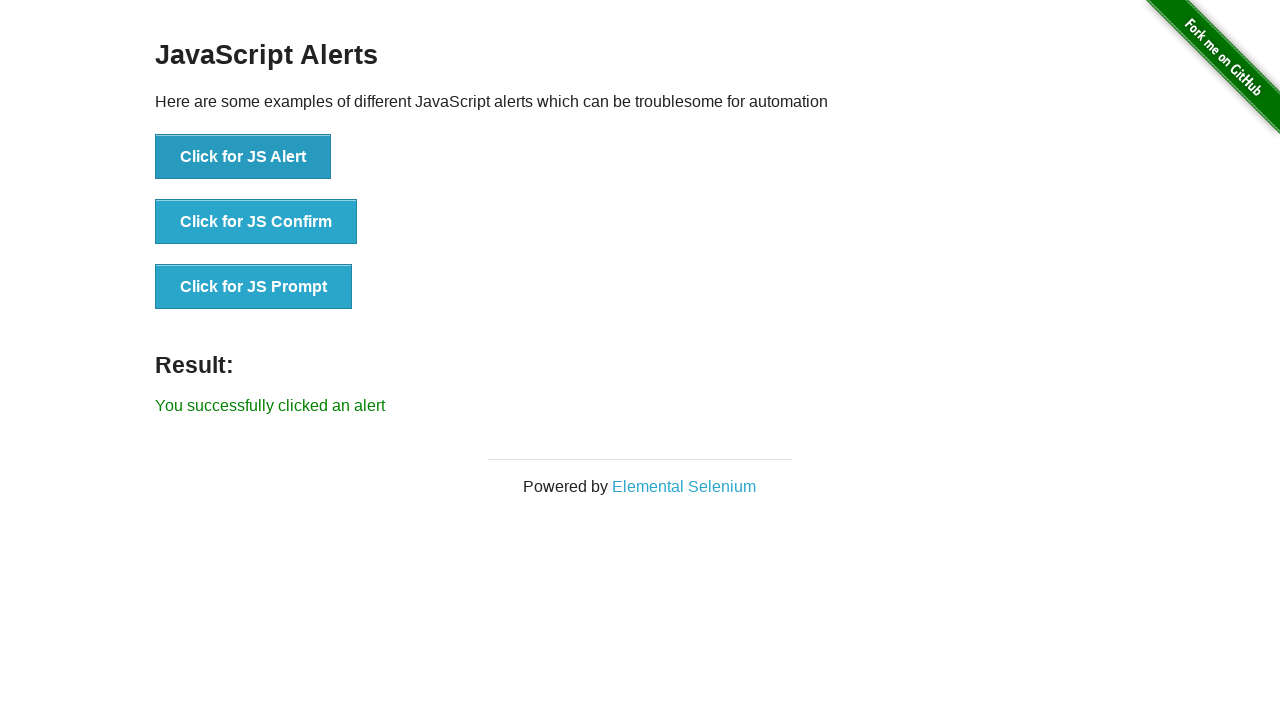

Result message appeared after alert was accepted
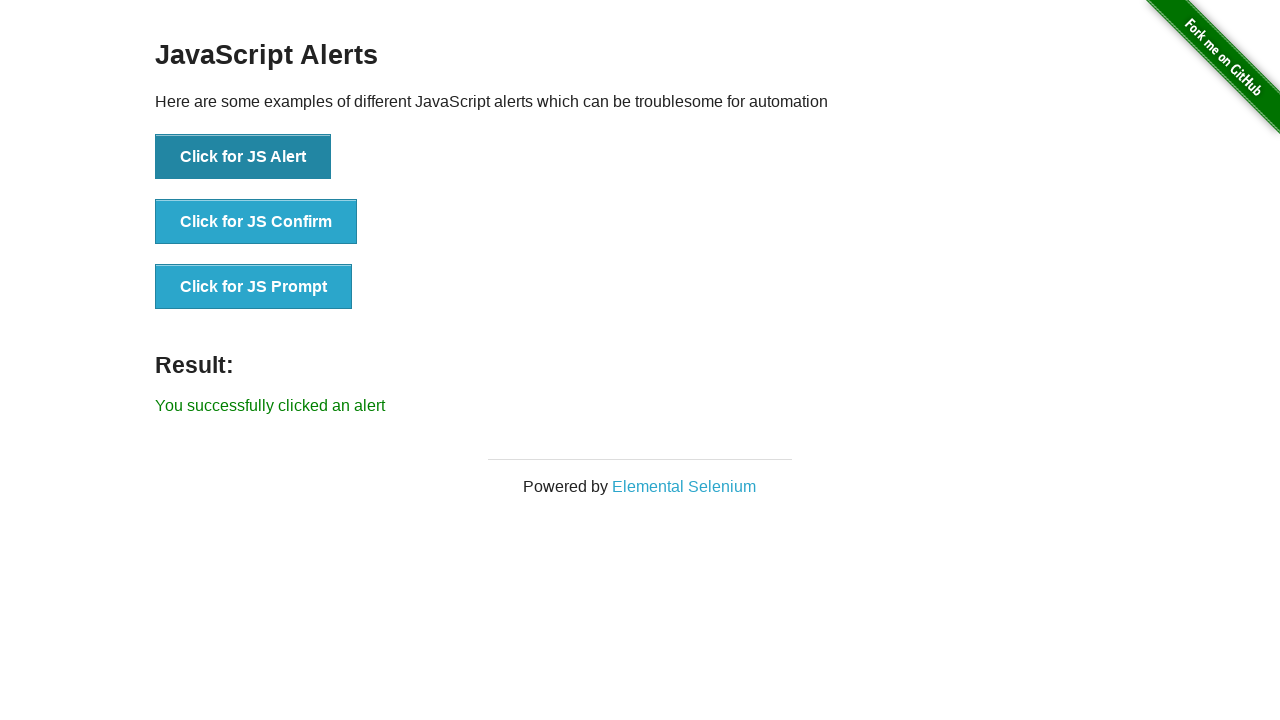

Retrieved result message text
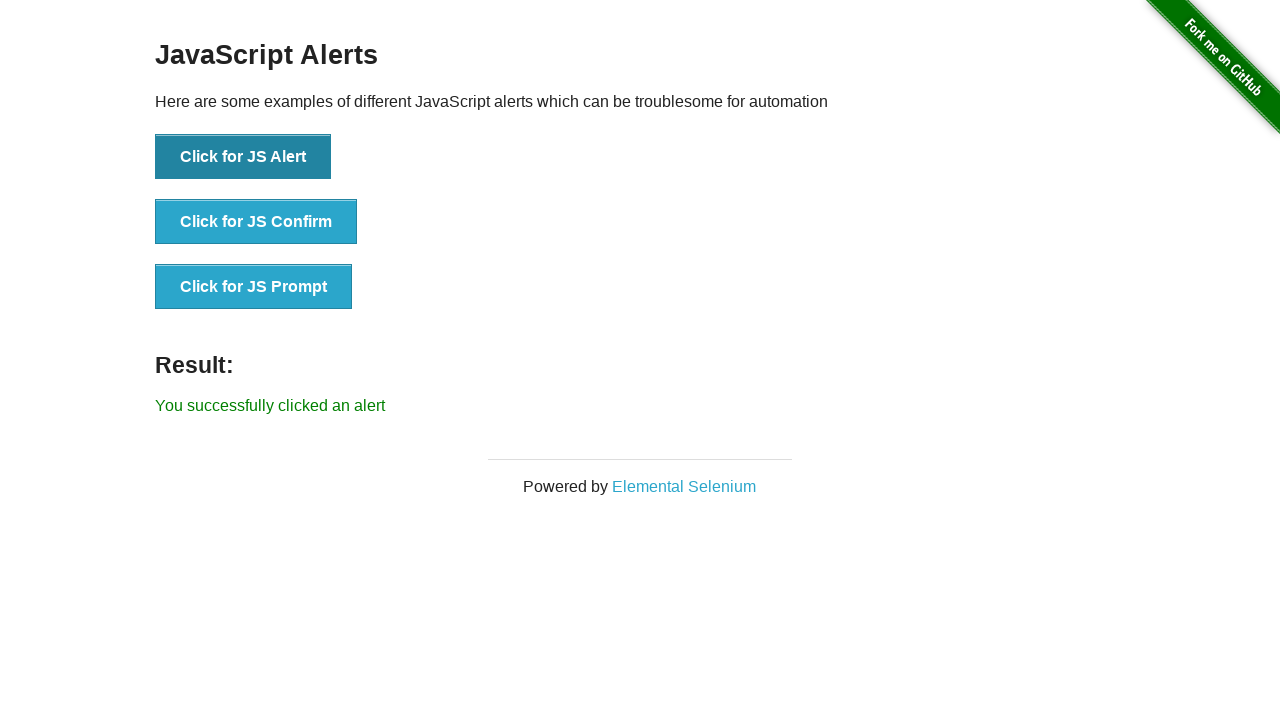

Verified that result message contains success text
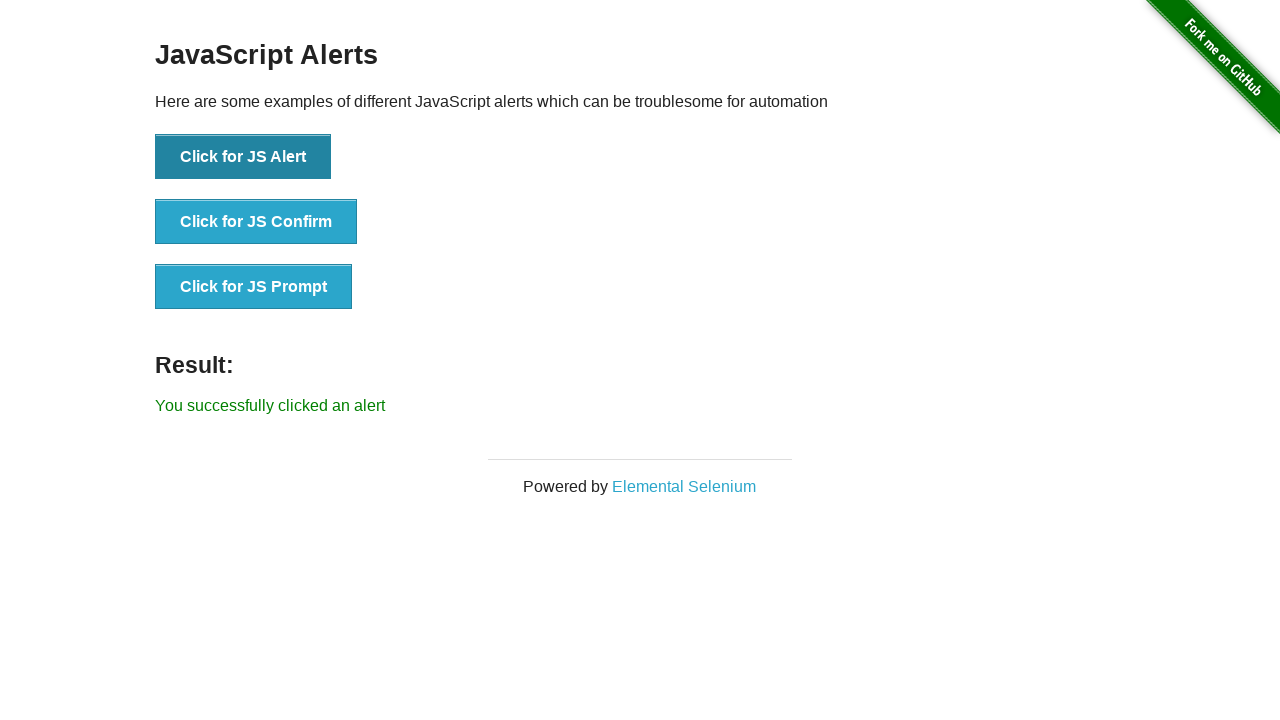

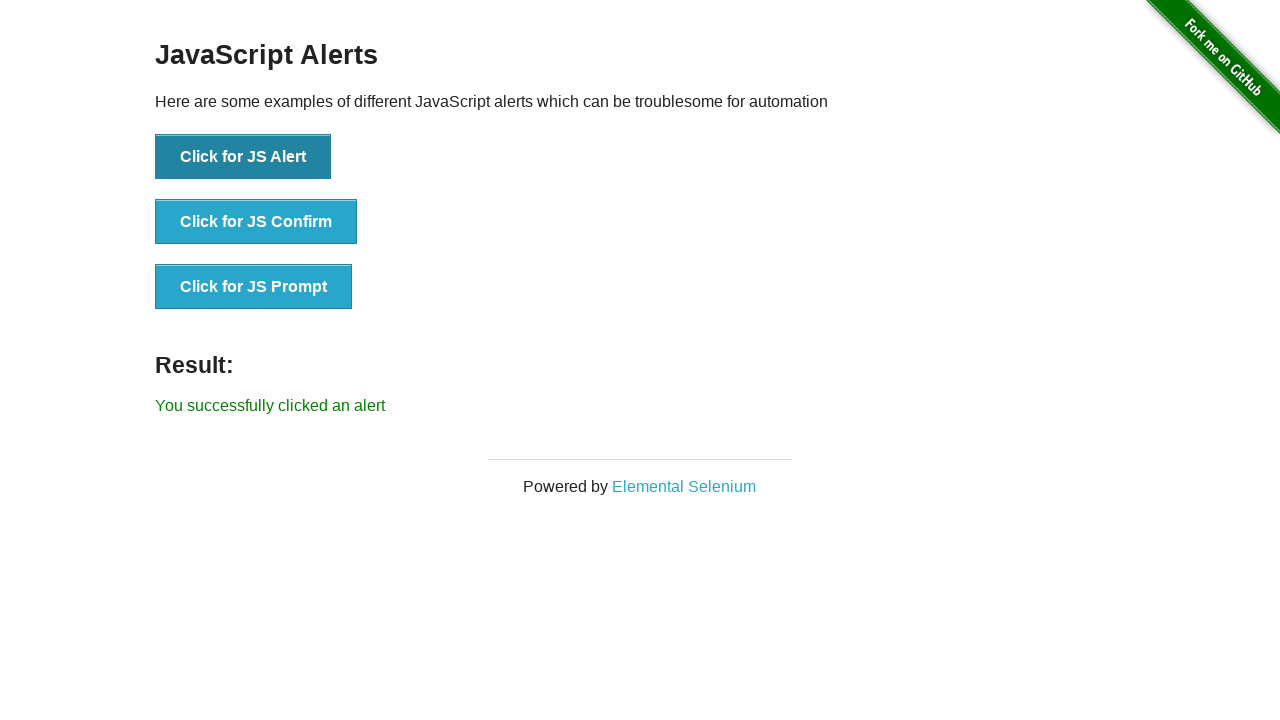